Tests Microsoft search functionality by searching for "Eric Falsken"

Starting URL: http://www.microsoft.com

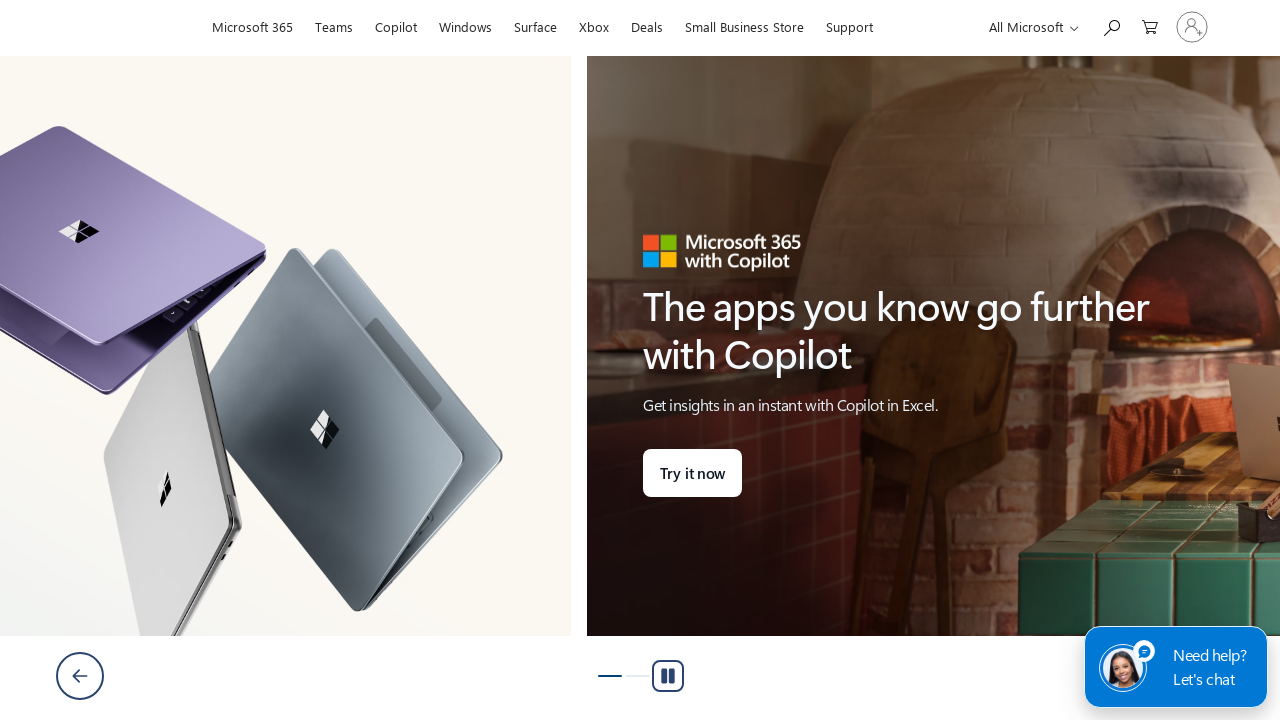

Clicked search icon to expand search box at (1111, 26) on #search
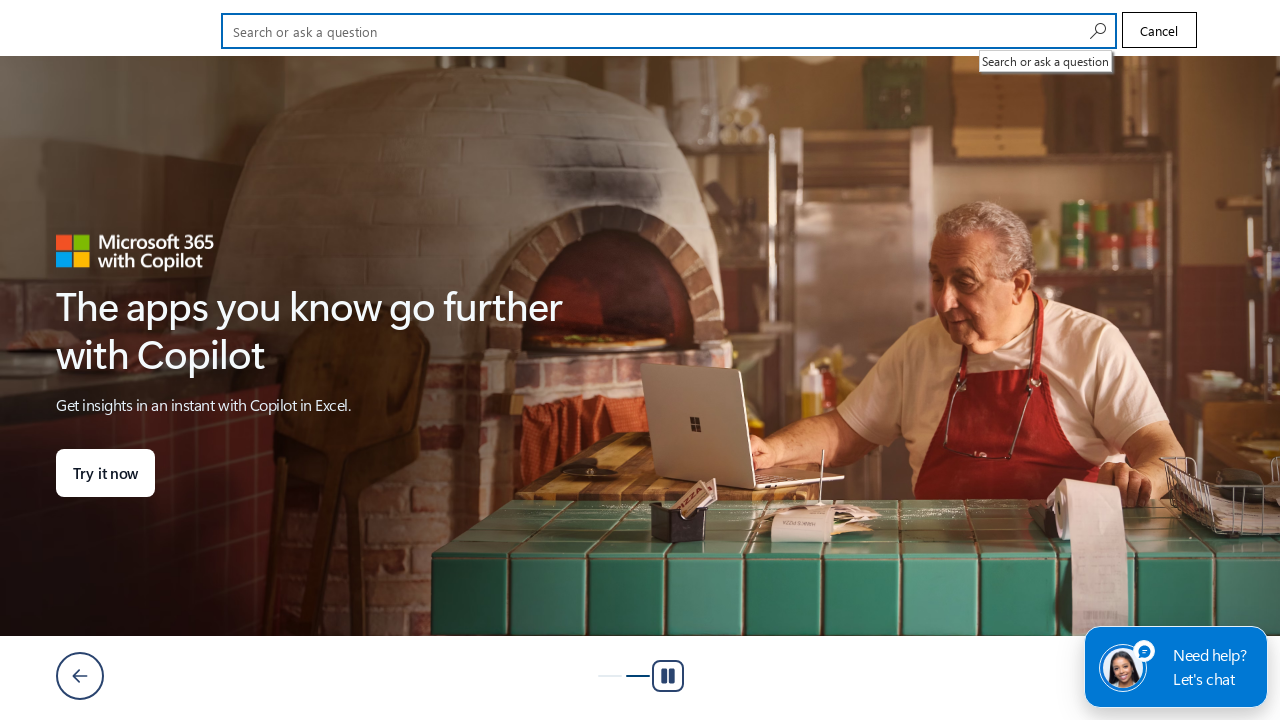

Filled search field with 'Eric Falsken' on #cli_shellHeaderSearchInput
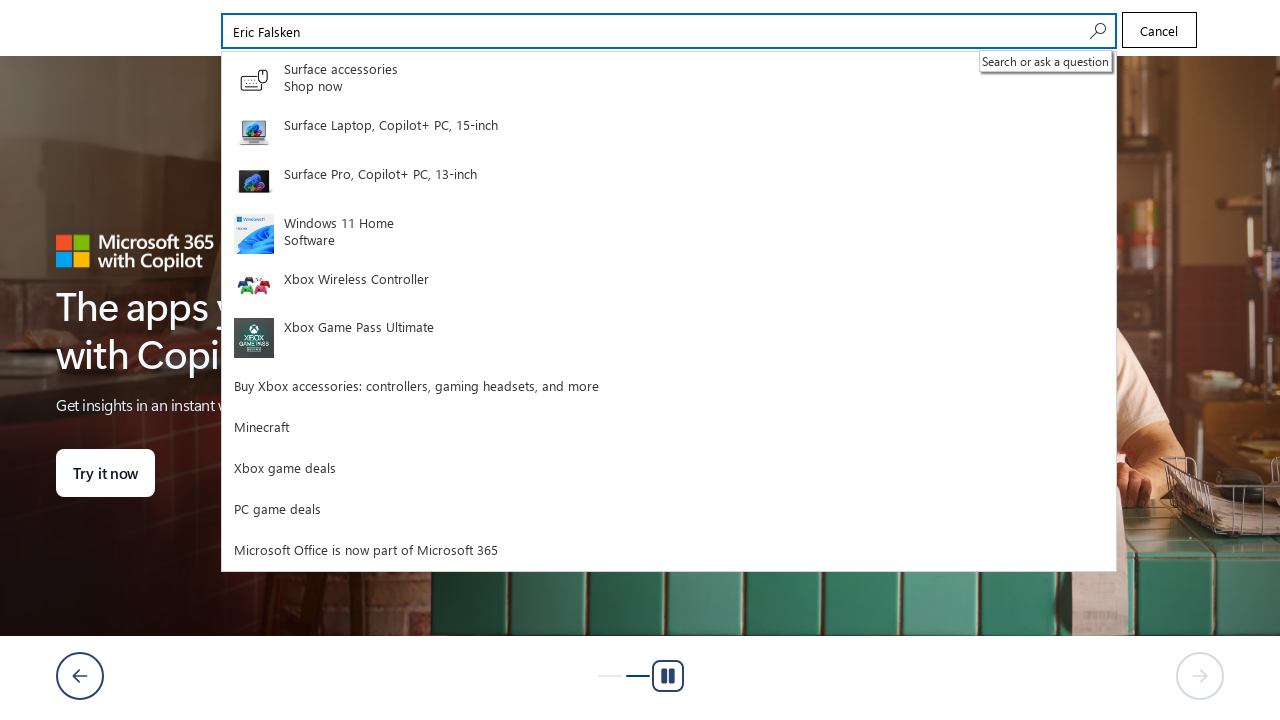

Clicked search button to execute search for Eric Falsken at (1096, 31) on #search
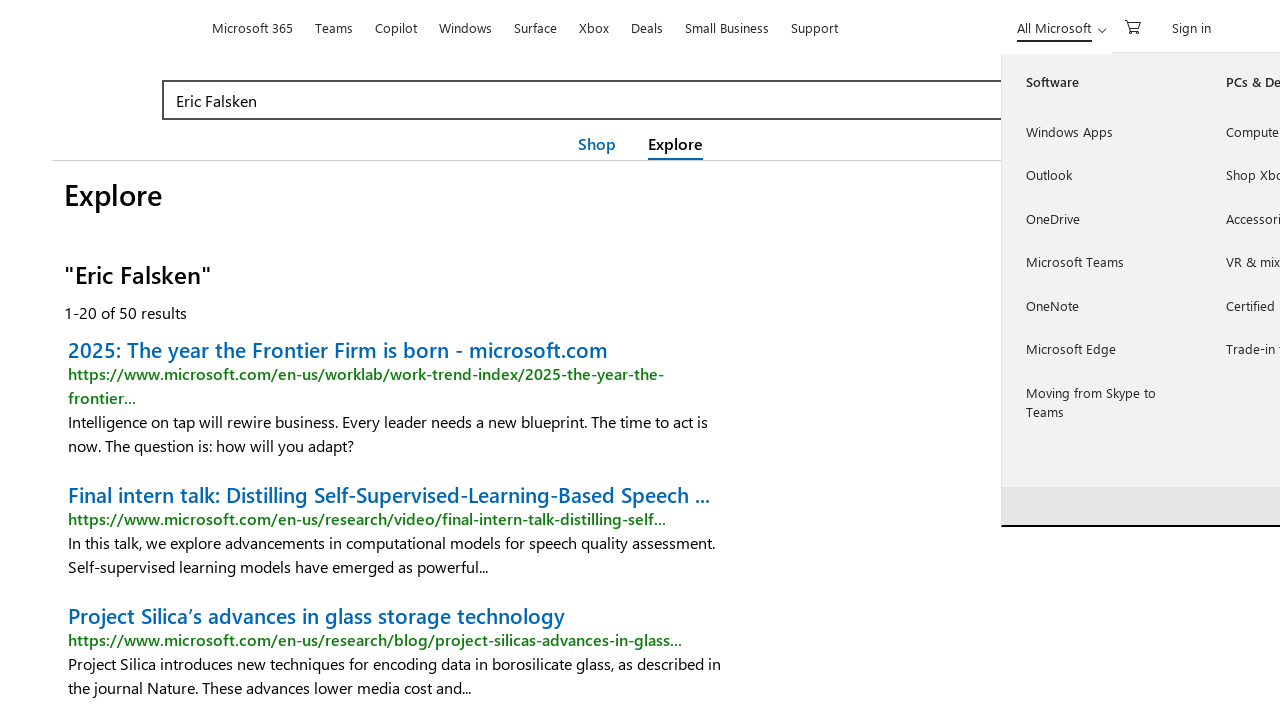

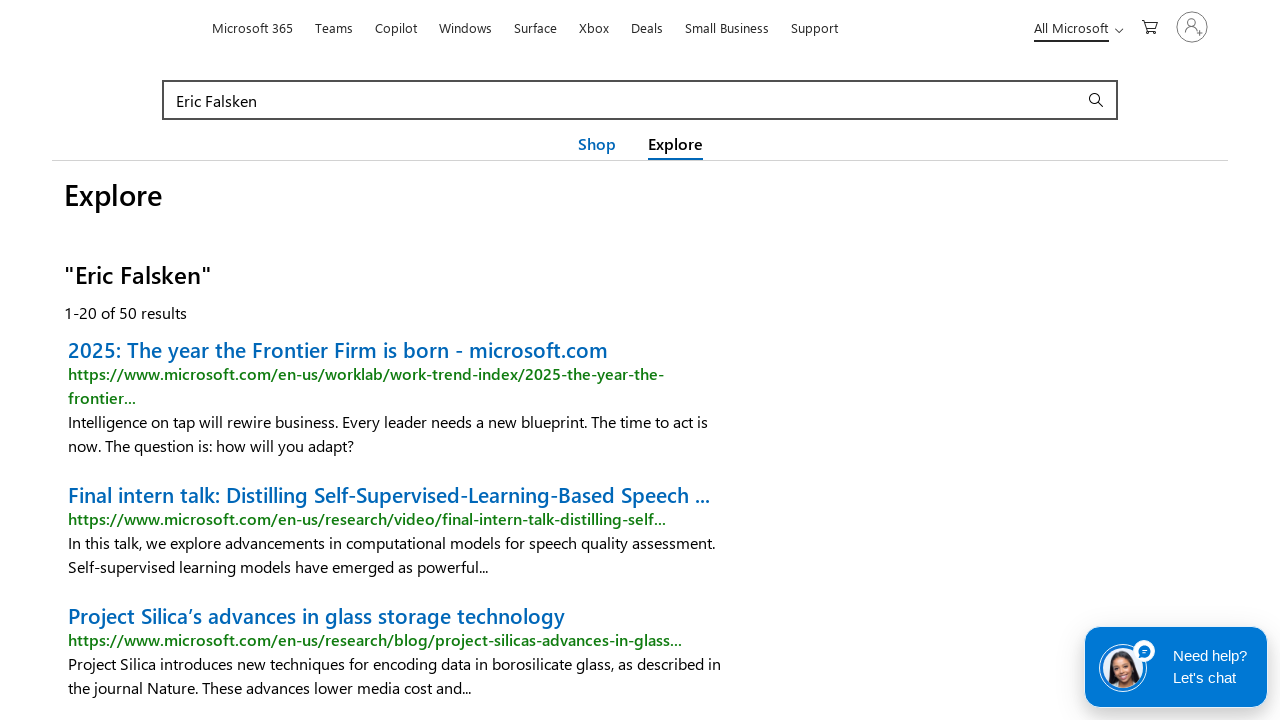